Tests form inputs with different widths by filling three input fields with numeric values

Starting URL: https://adminlte.io/themes/v3/index3.html

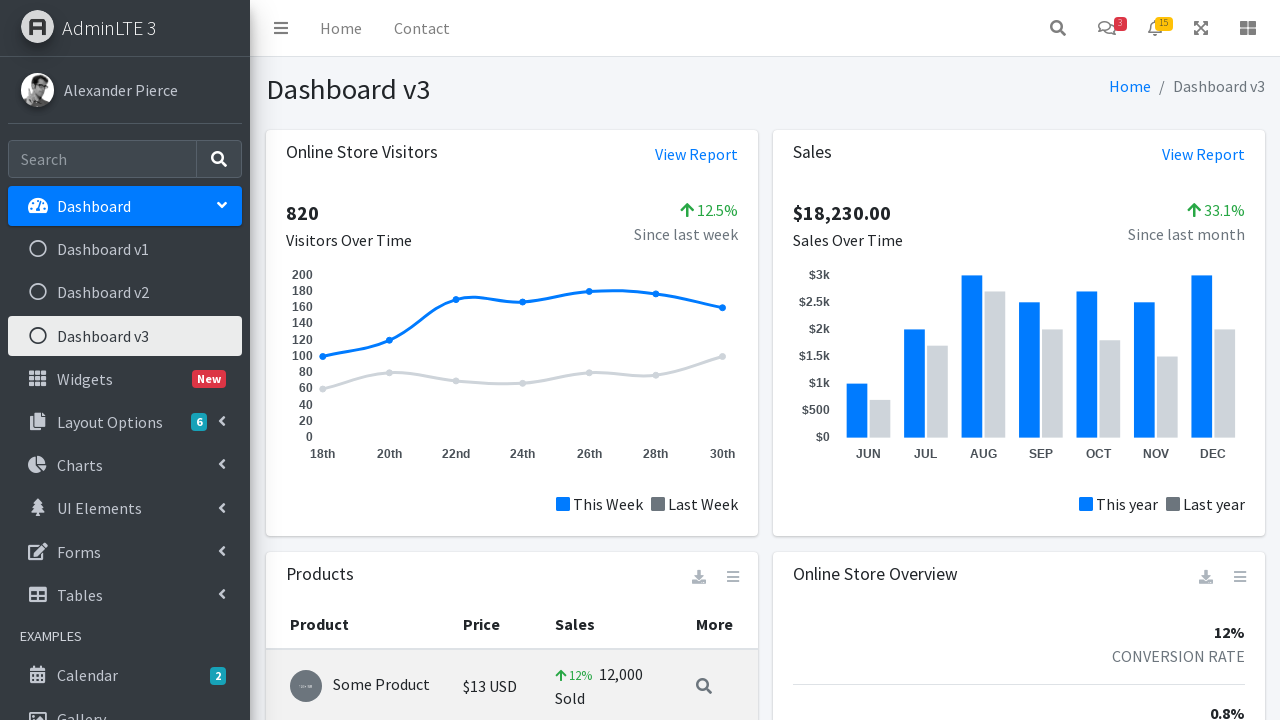

Clicked on forms navigation menu icon at (38, 551) on .nav-icon.fas.fa-edit
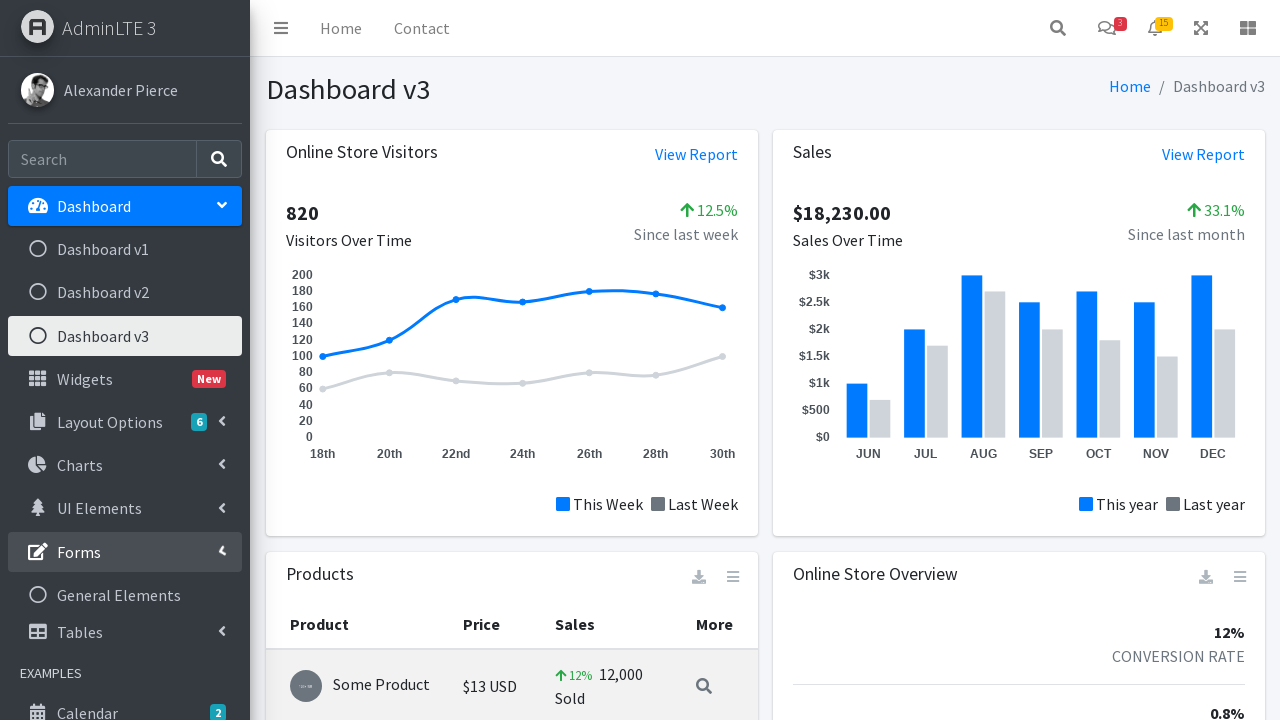

Clicked on General Forms submenu option at (125, 595) on .mt-2 >ul > li:nth-child(6) > ul > li:nth-child(1)
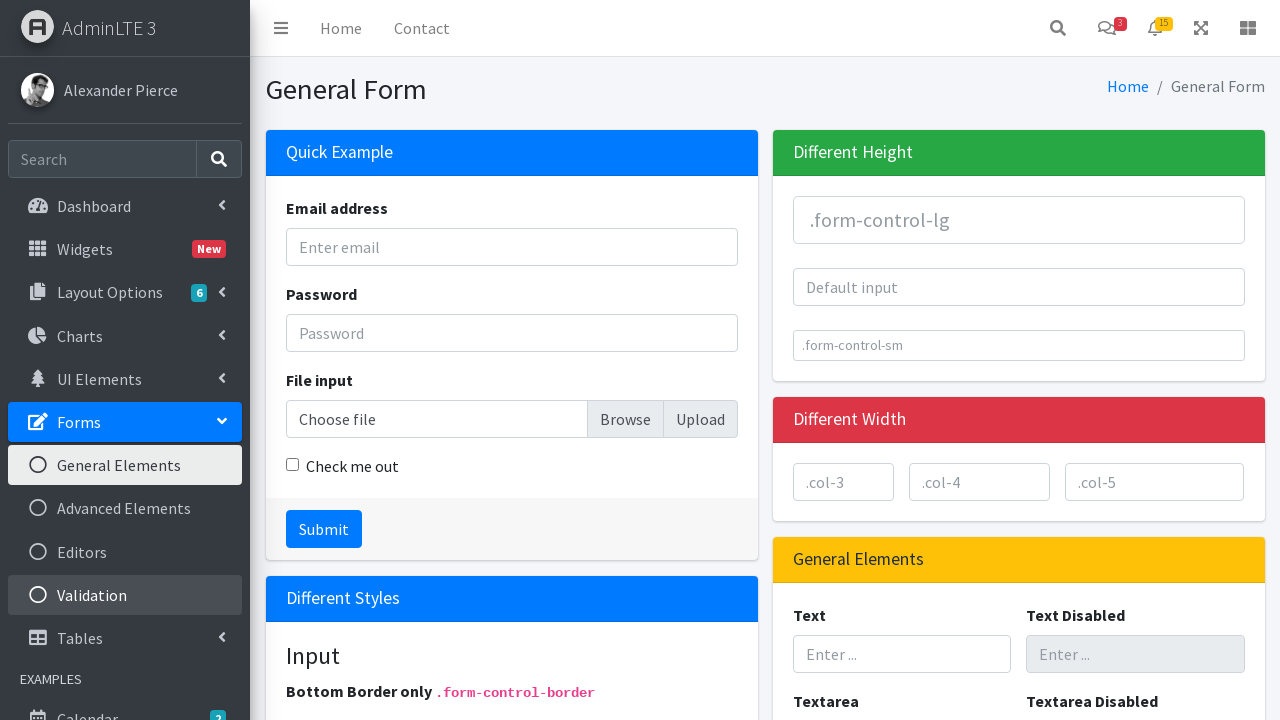

Navigated to General Forms page
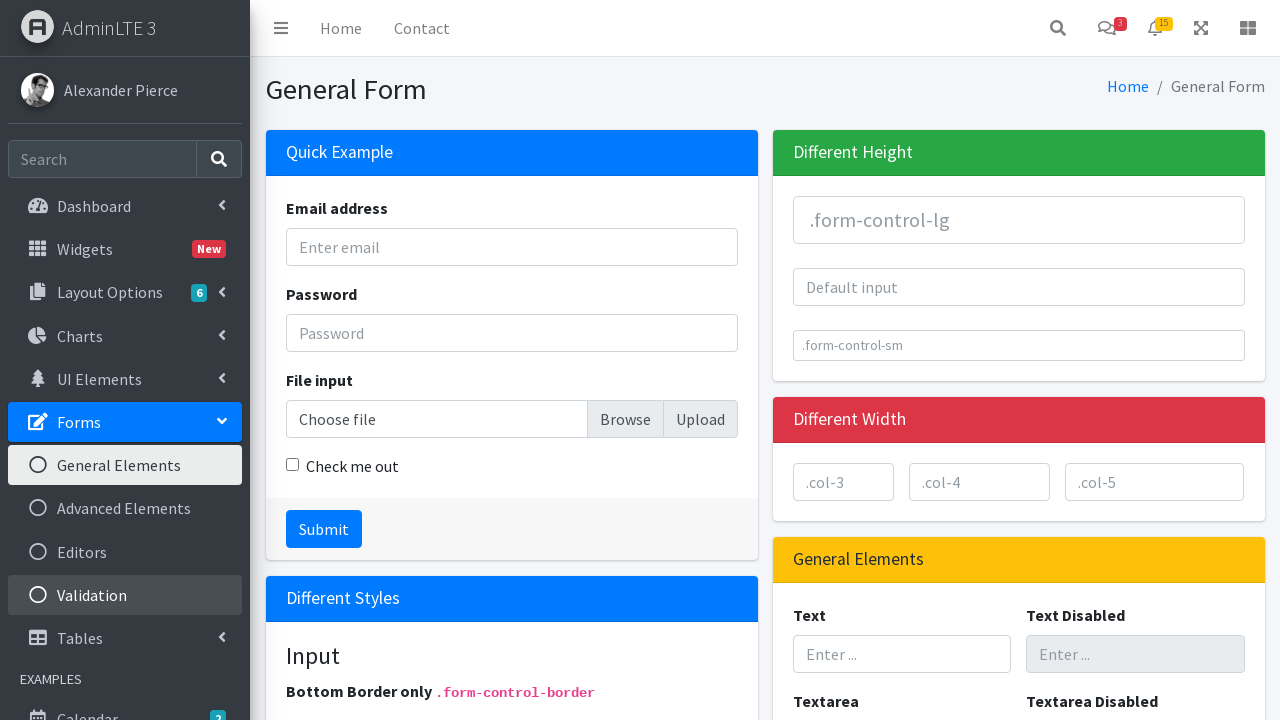

Filled first input field (col-3 width) with value '10' on .card.card-danger > div:nth-child(2) > div > .col-3 > input
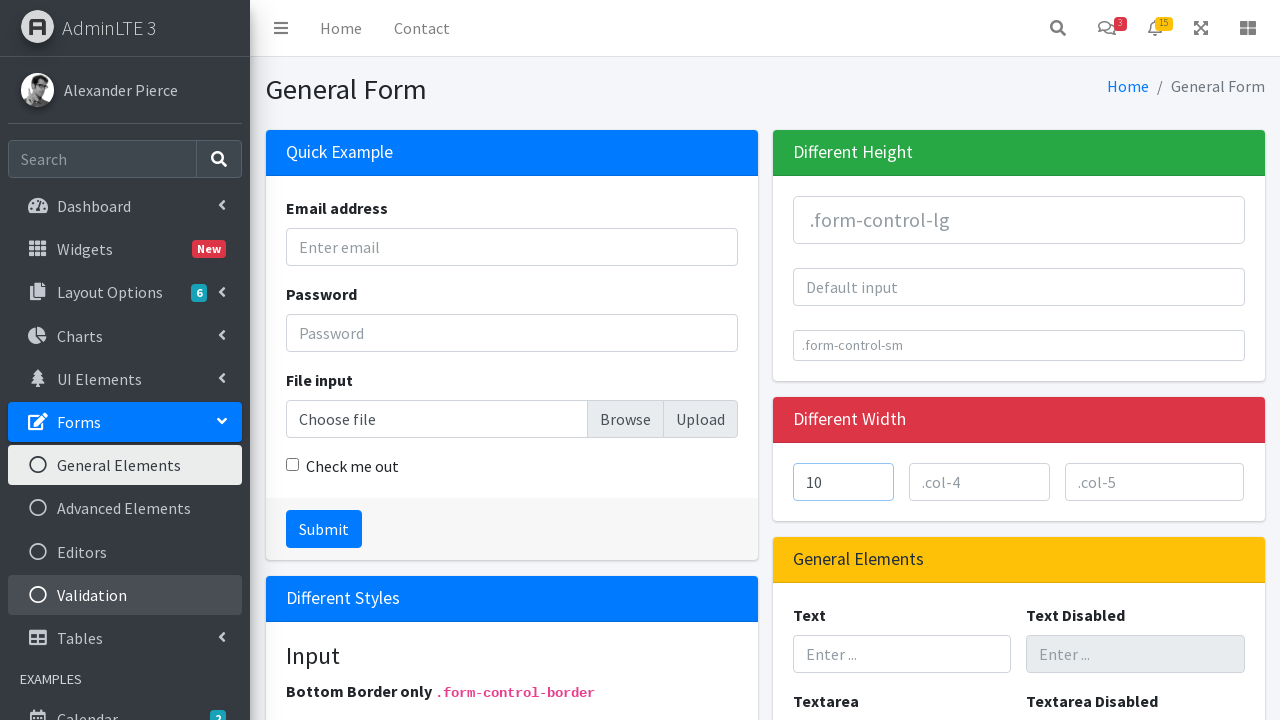

Filled second input field (col-4 width) with value '20' on .card.card-danger > div:nth-child(2) > div > .col-4 > input
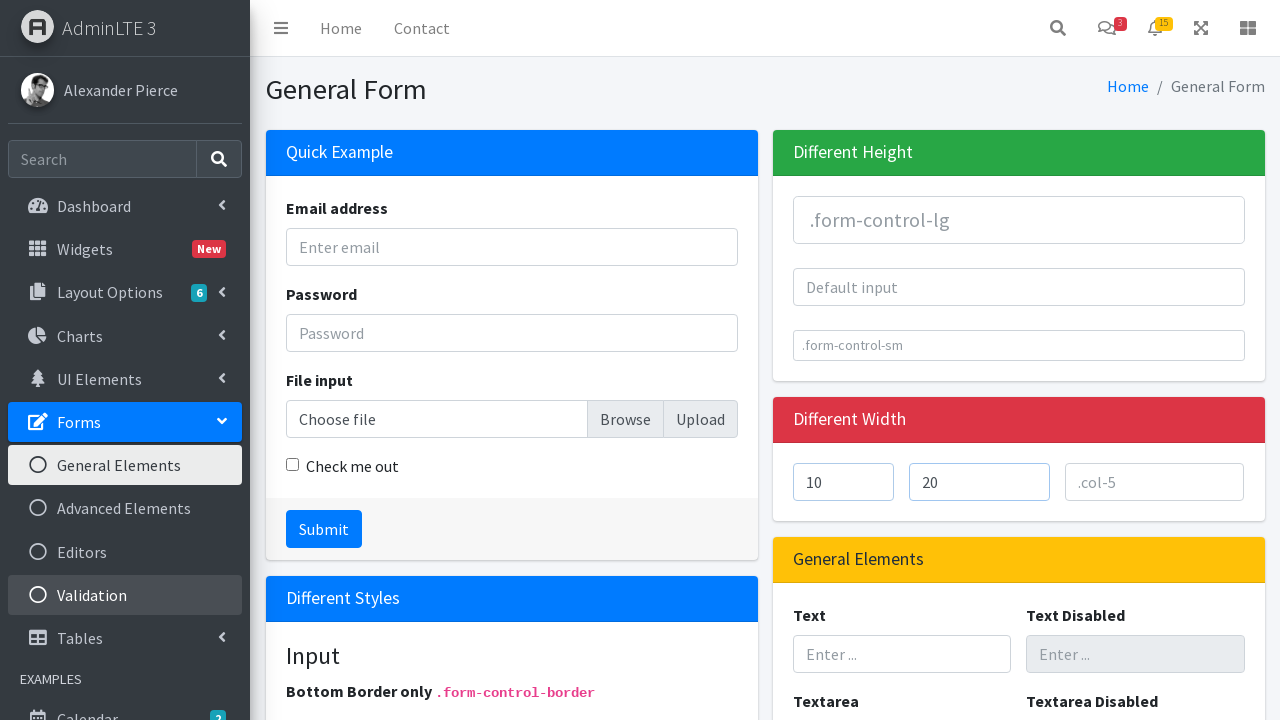

Filled third input field (col-5 width) with value '30' on .card.card-danger > div:nth-child(2) > div > .col-5 > input
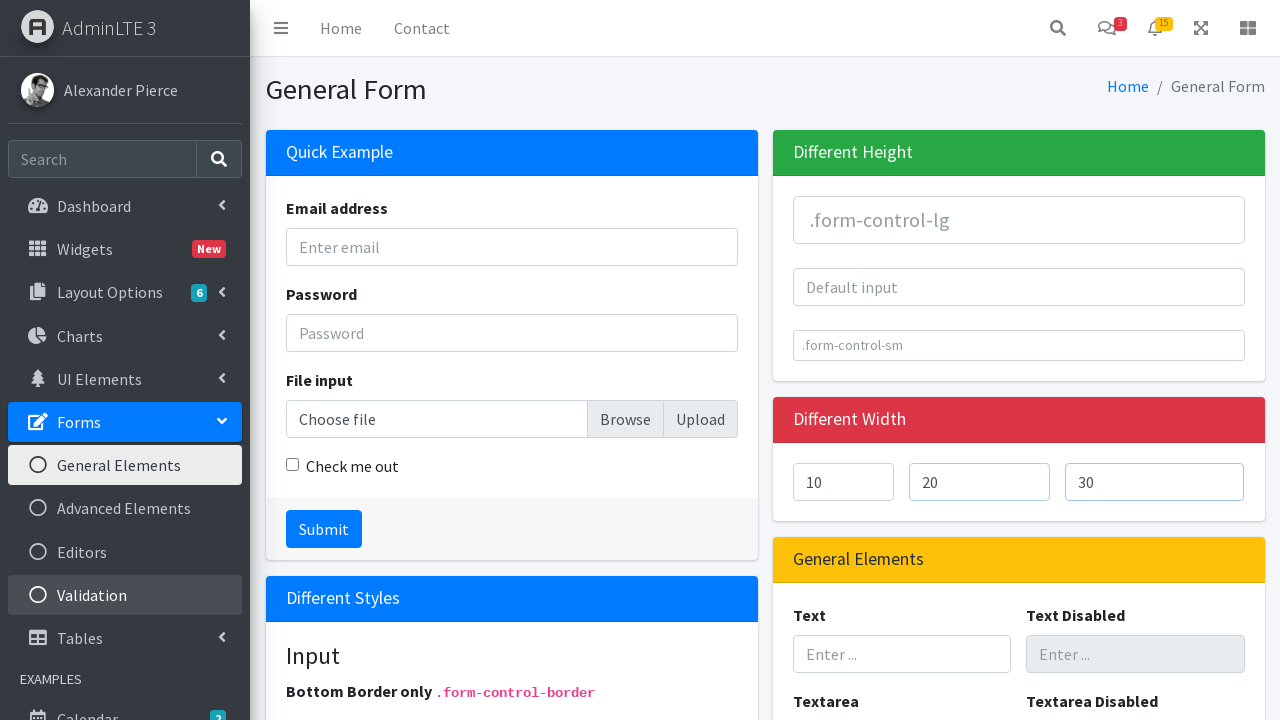

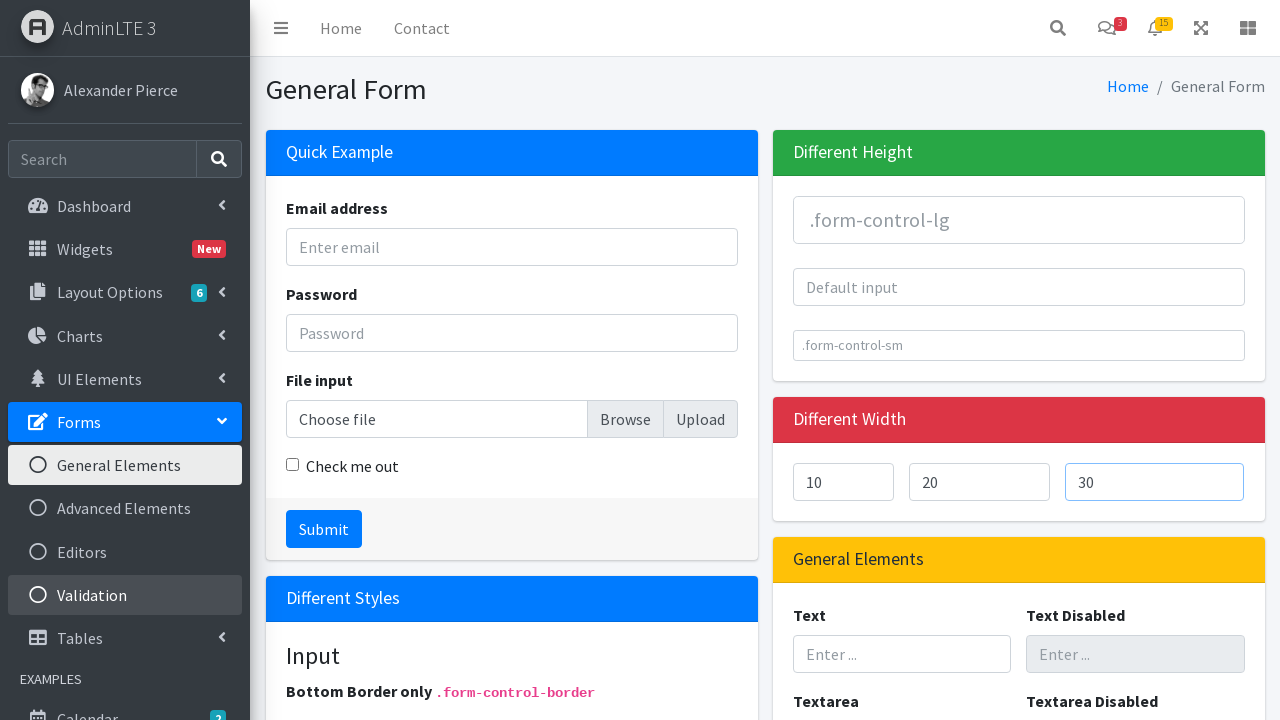